Generates random person data by clicking a button and verifying that all fields are populated

Starting URL: https://www.4devs.com.br/gerador_de_pessoas

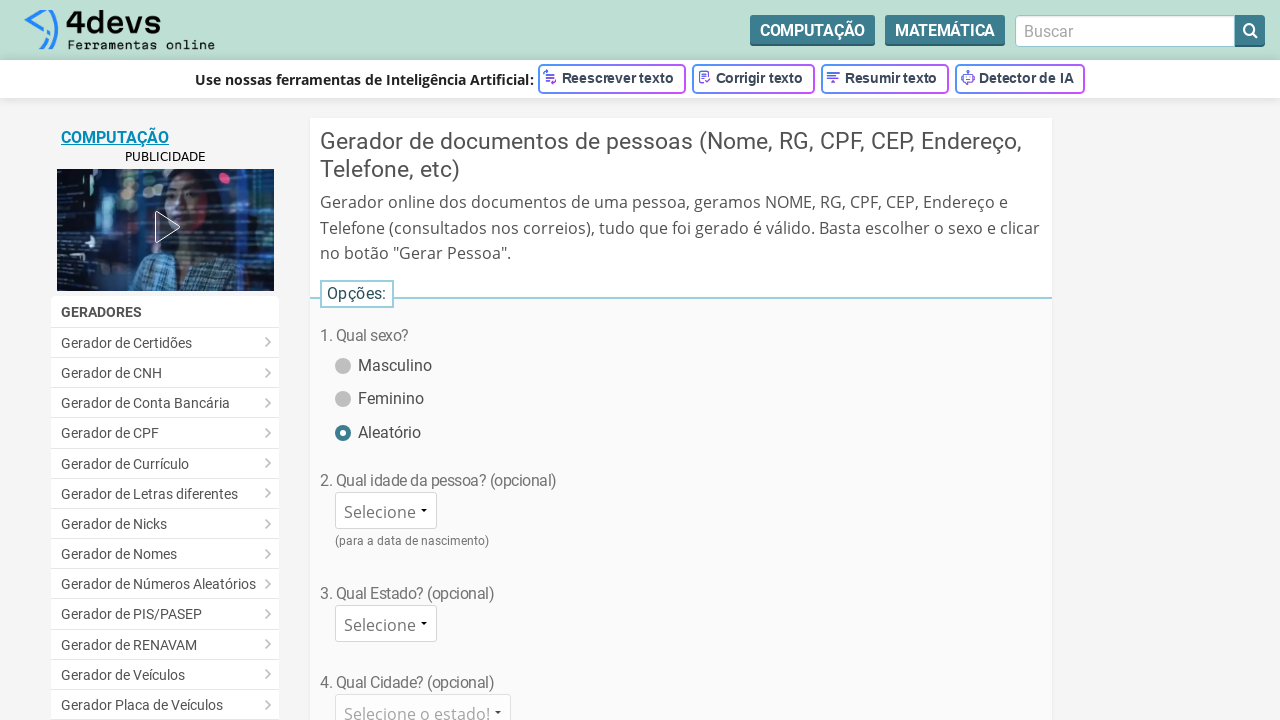

Clicked button to generate random person data at (681, 360) on #bt_gerar_pessoa
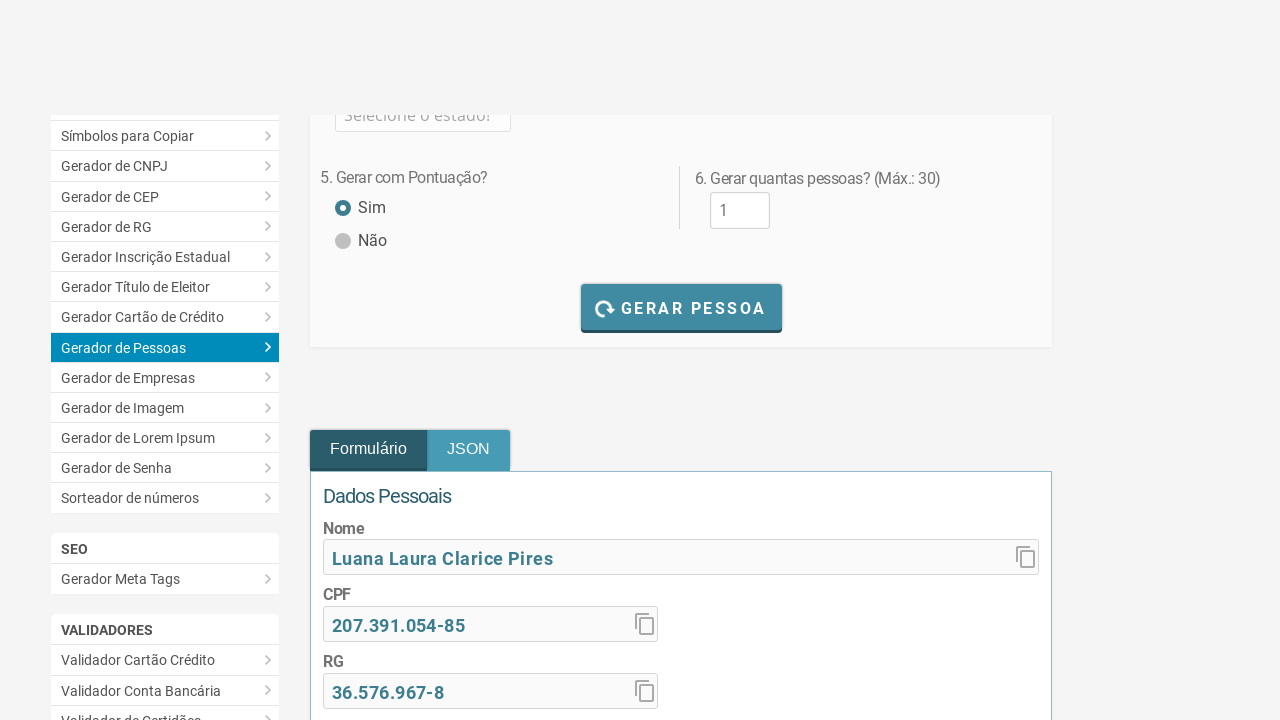

Waited 3 seconds for person data to be generated
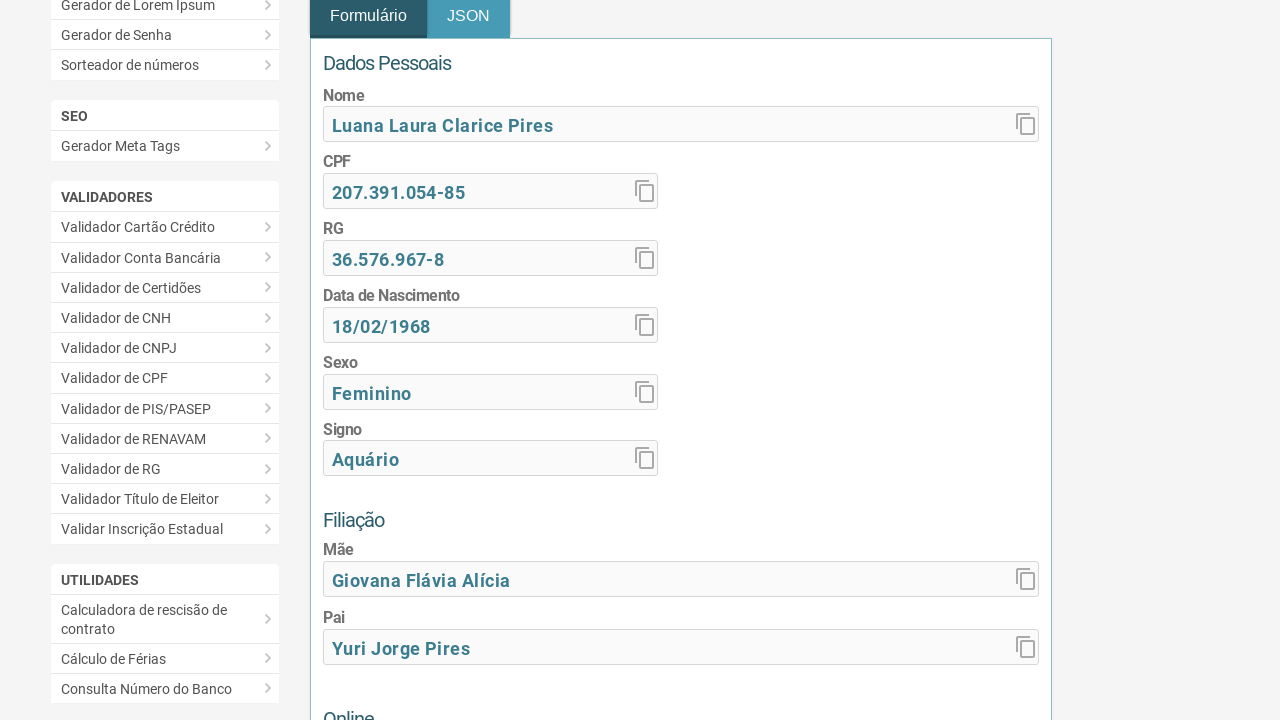

Verified that name field is populated
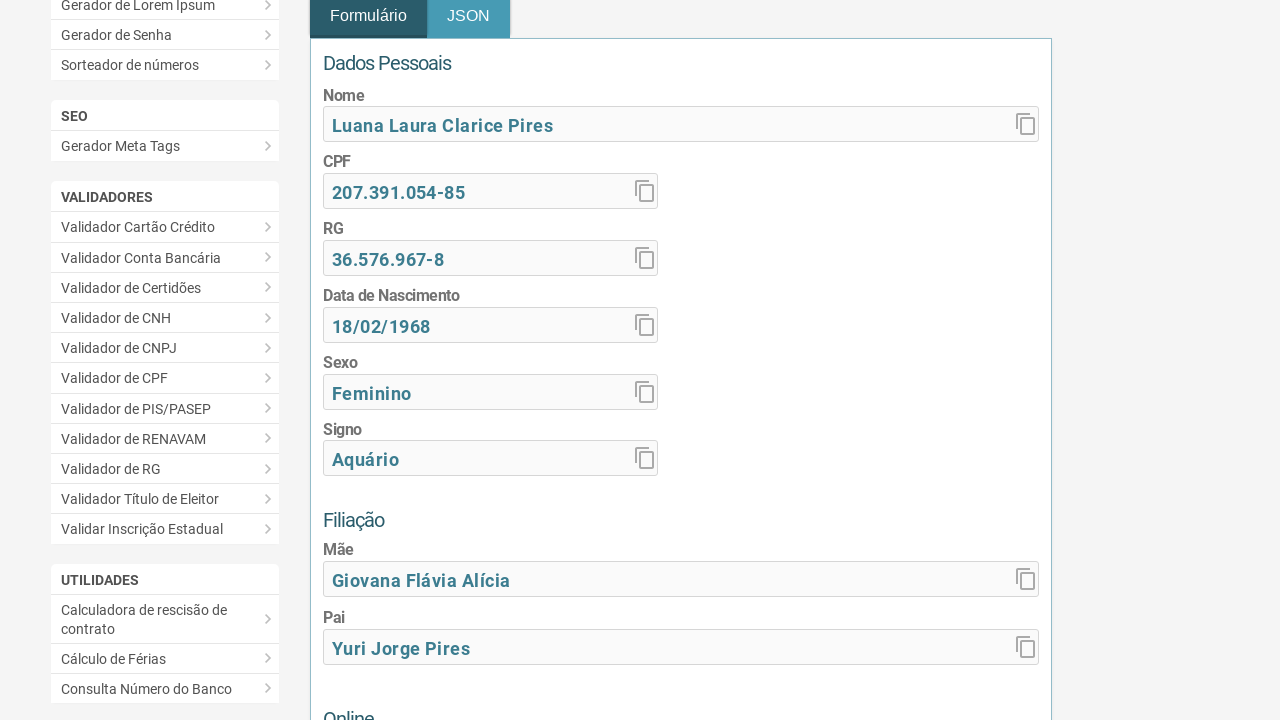

Verified that CPF field is populated
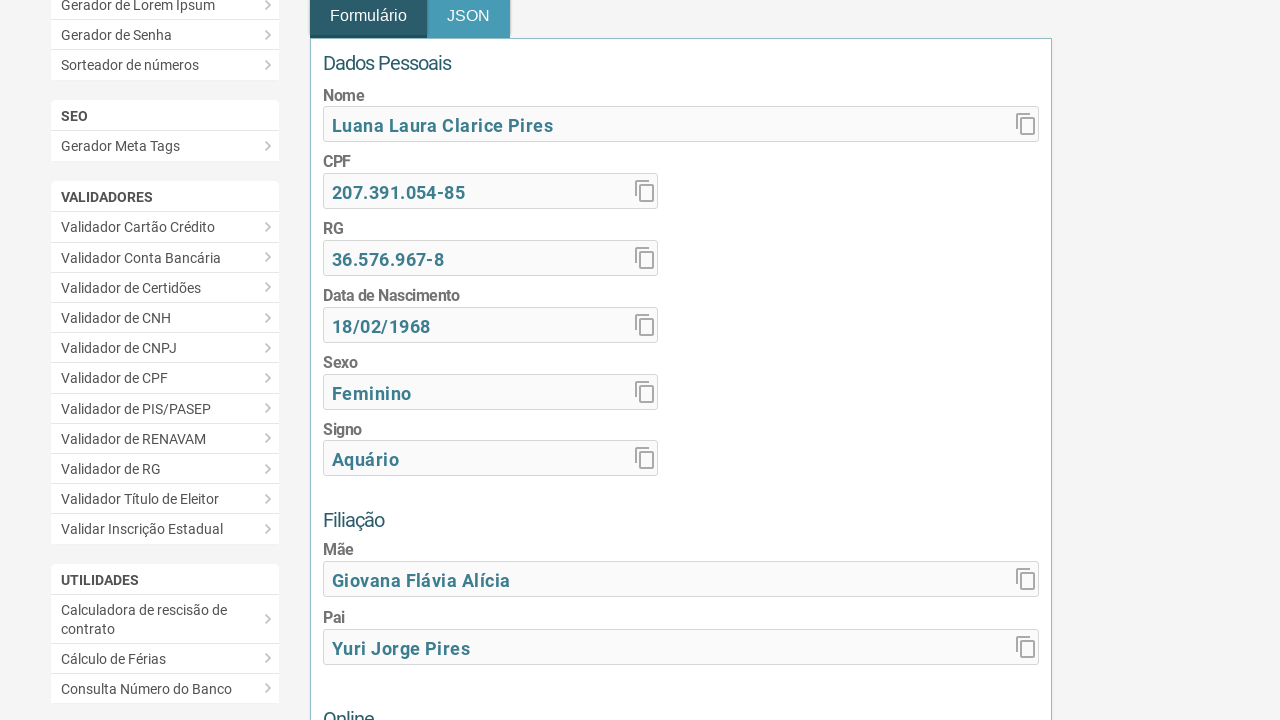

Verified that email field is populated
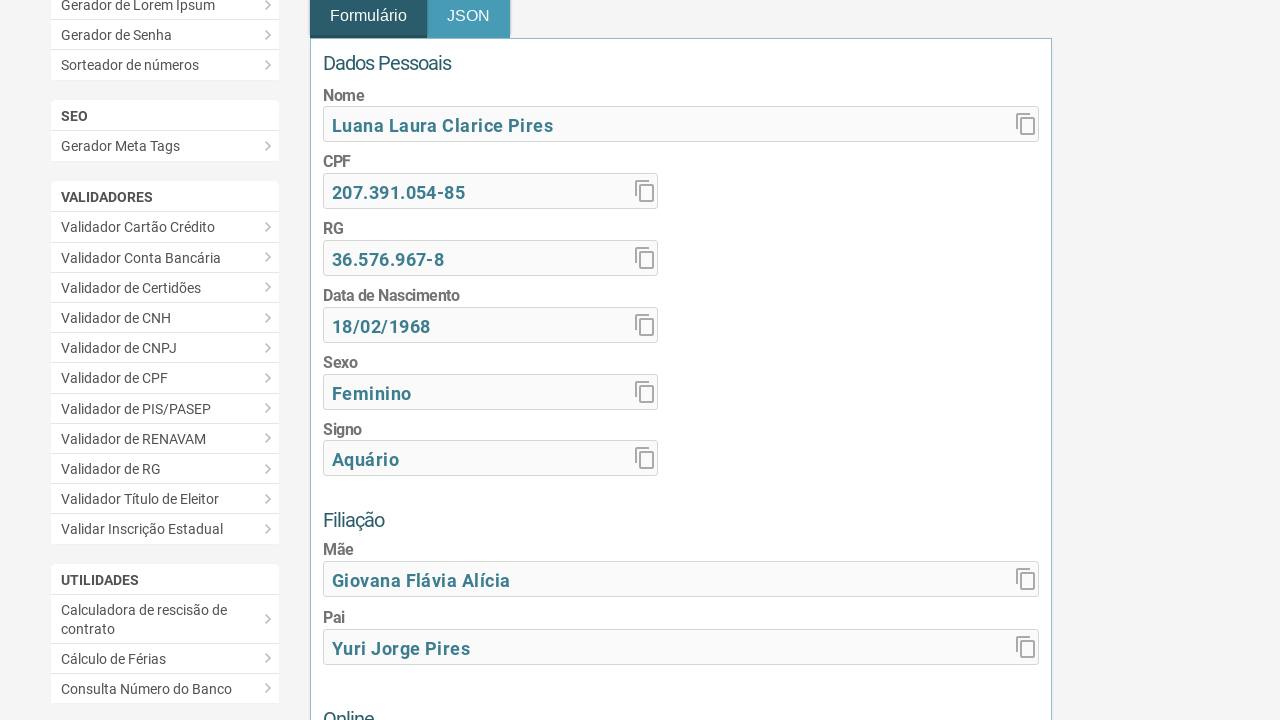

Verified that mobile phone field is populated
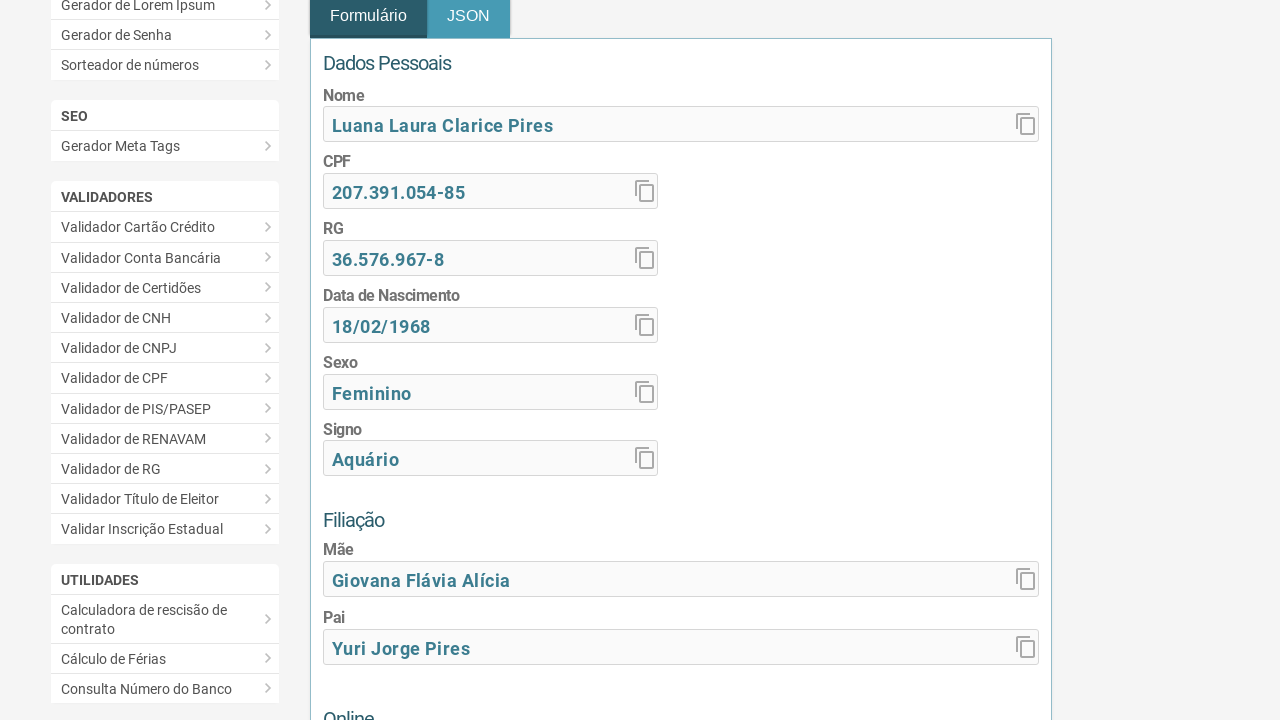

Verified that CEP field is populated
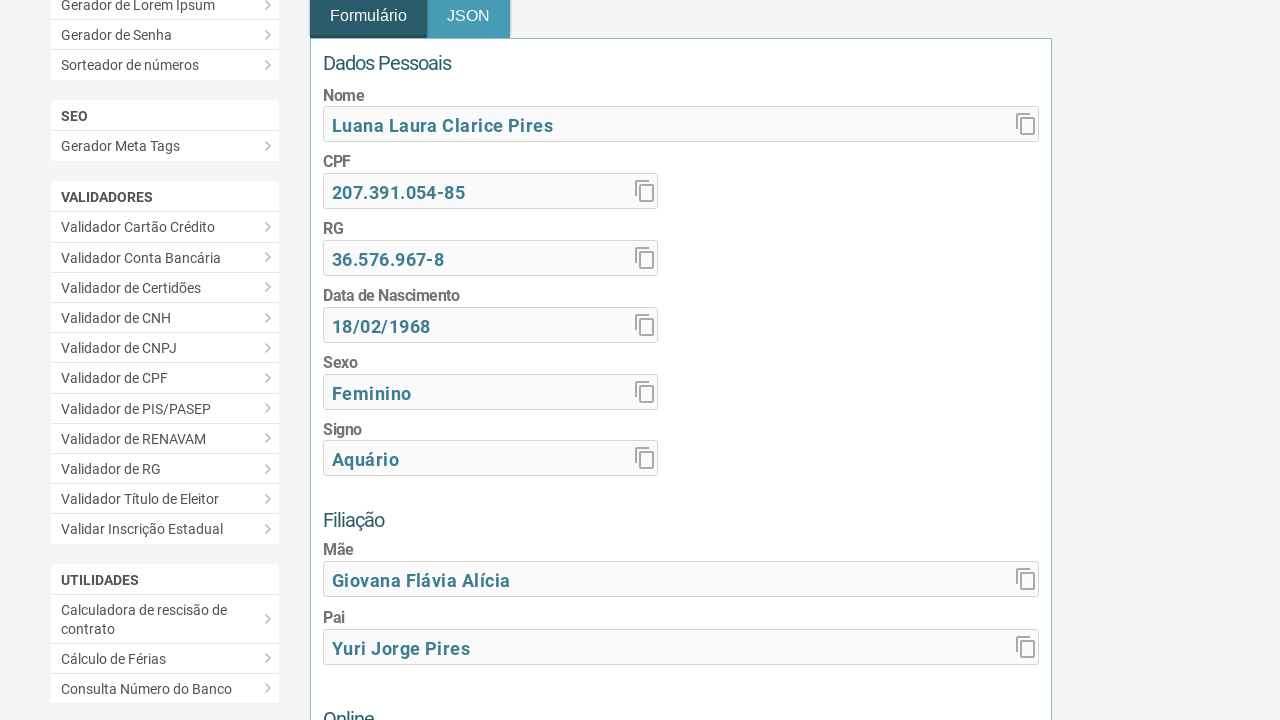

Verified that house number field is populated
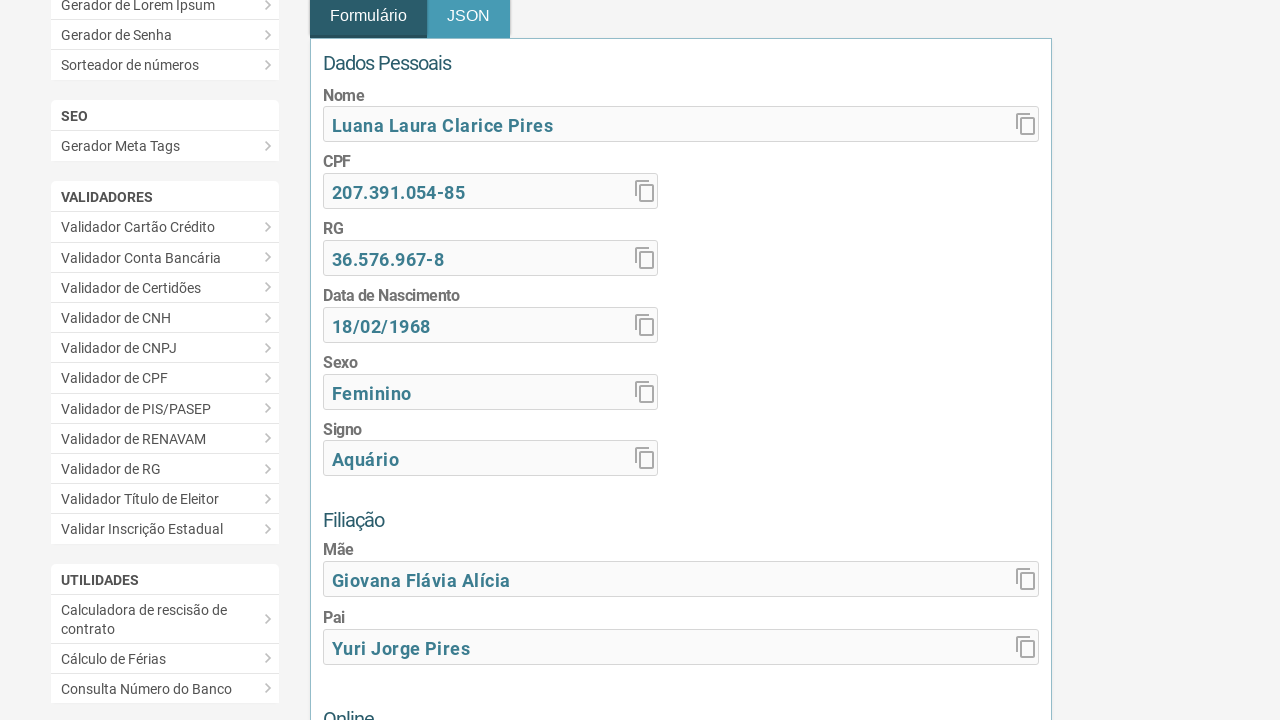

Verified that birth date field is populated
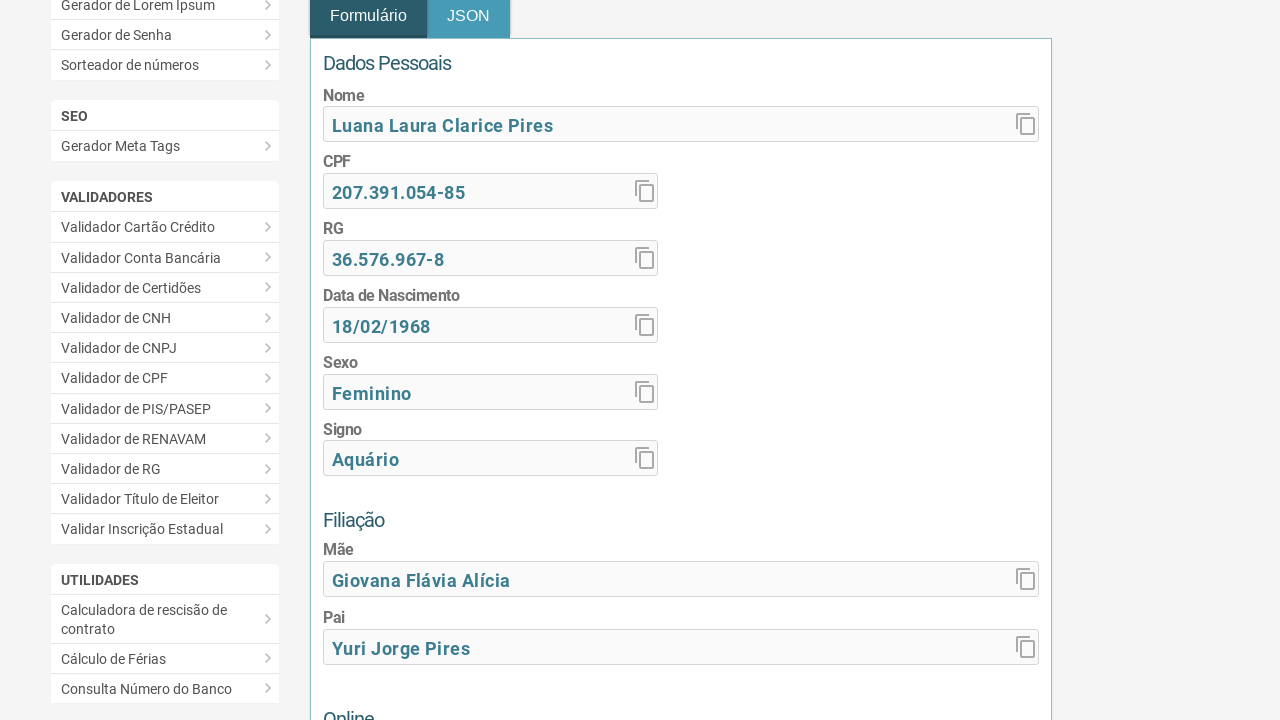

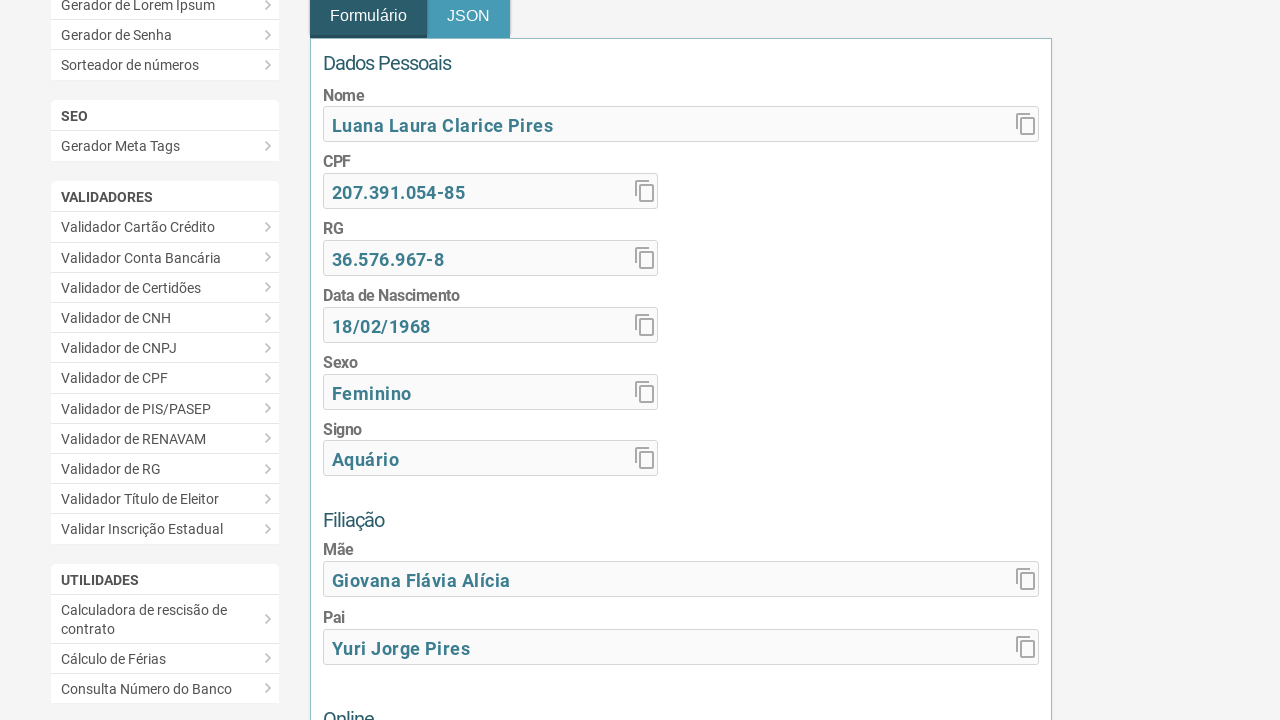